Tests the NIST PSTAR database interface by clicking the electronic stopping power and nuclear stopping power radio buttons, then submitting the form to query the database.

Starting URL: https://physics.nist.gov/PhysRefData/Star/Text/PSTAR.html

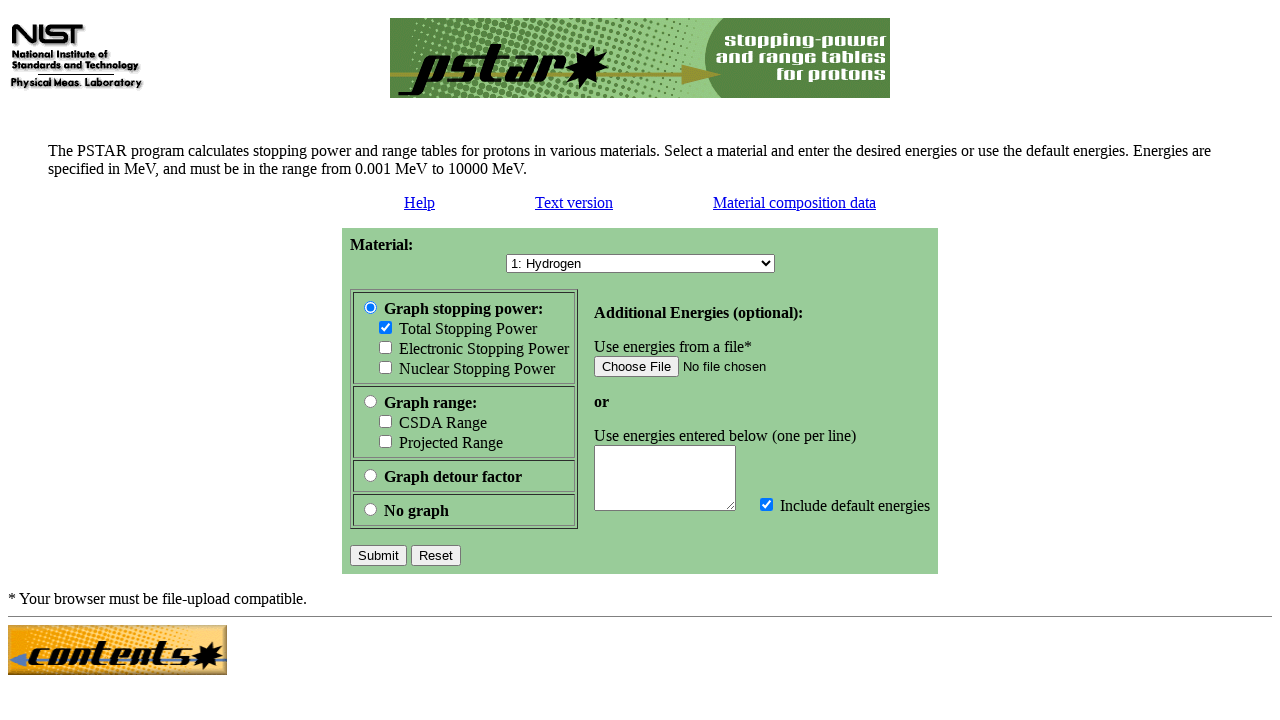

Clicked electronic stopping power radio button at (386, 348) on xpath=//html/body/form/div/table/tbody/tr[2]/td[1]/table/tbody/tr[1]/td/input[3]
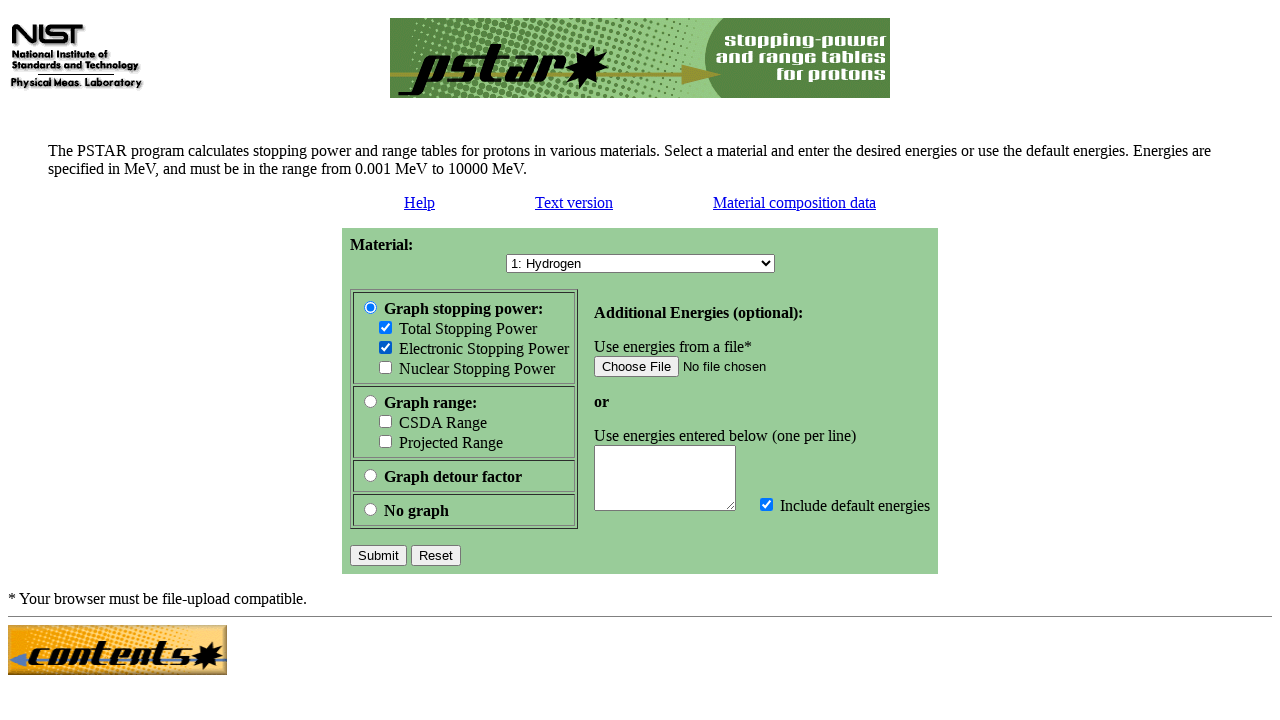

Clicked nuclear stopping power radio button at (386, 368) on xpath=//html/body/form/div/table/tbody/tr[2]/td[1]/table/tbody/tr[1]/td/input[4]
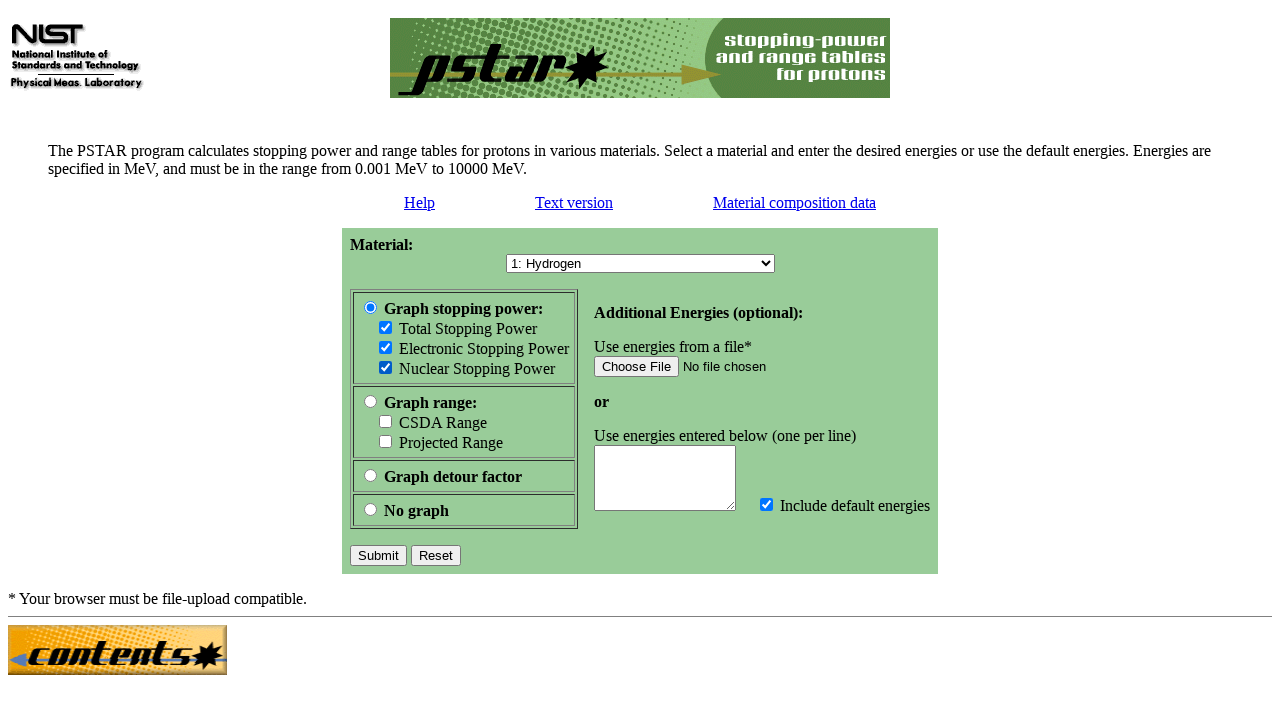

Clicked submit button to query PSTAR database at (378, 556) on xpath=//html/body/form/div/table/tbody/tr[3]/td/input[1]
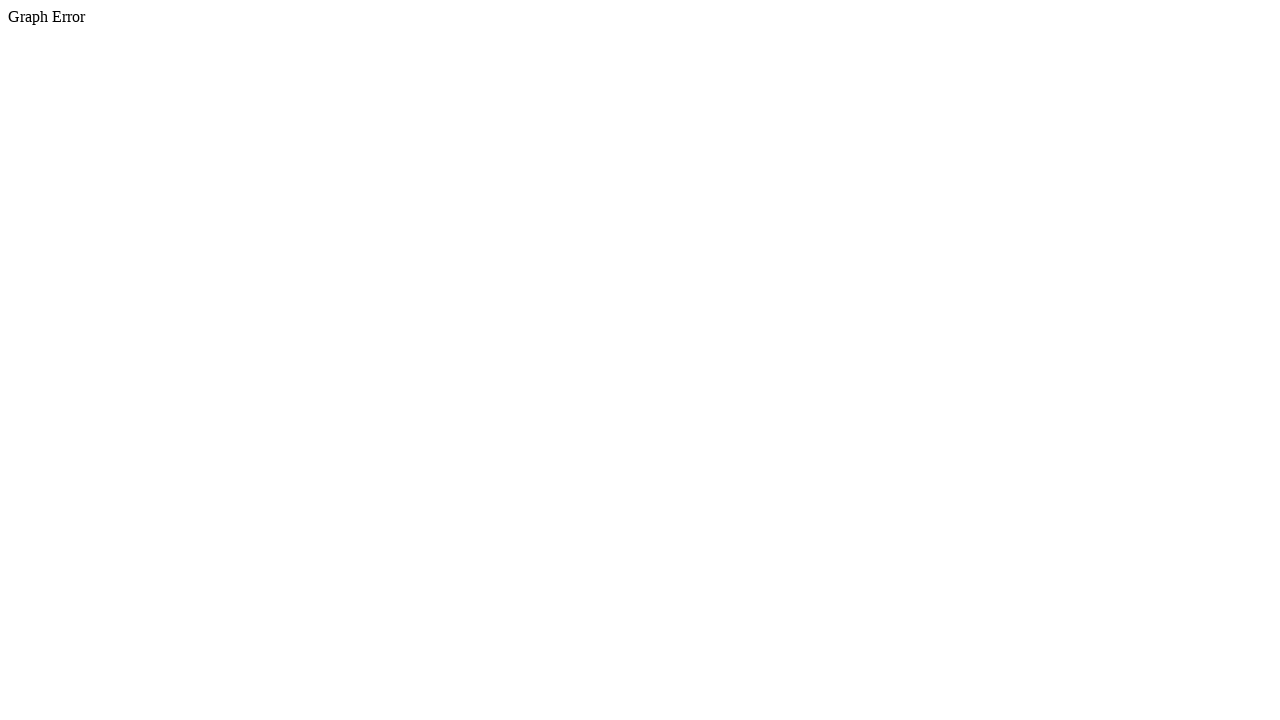

PSTAR database results loaded
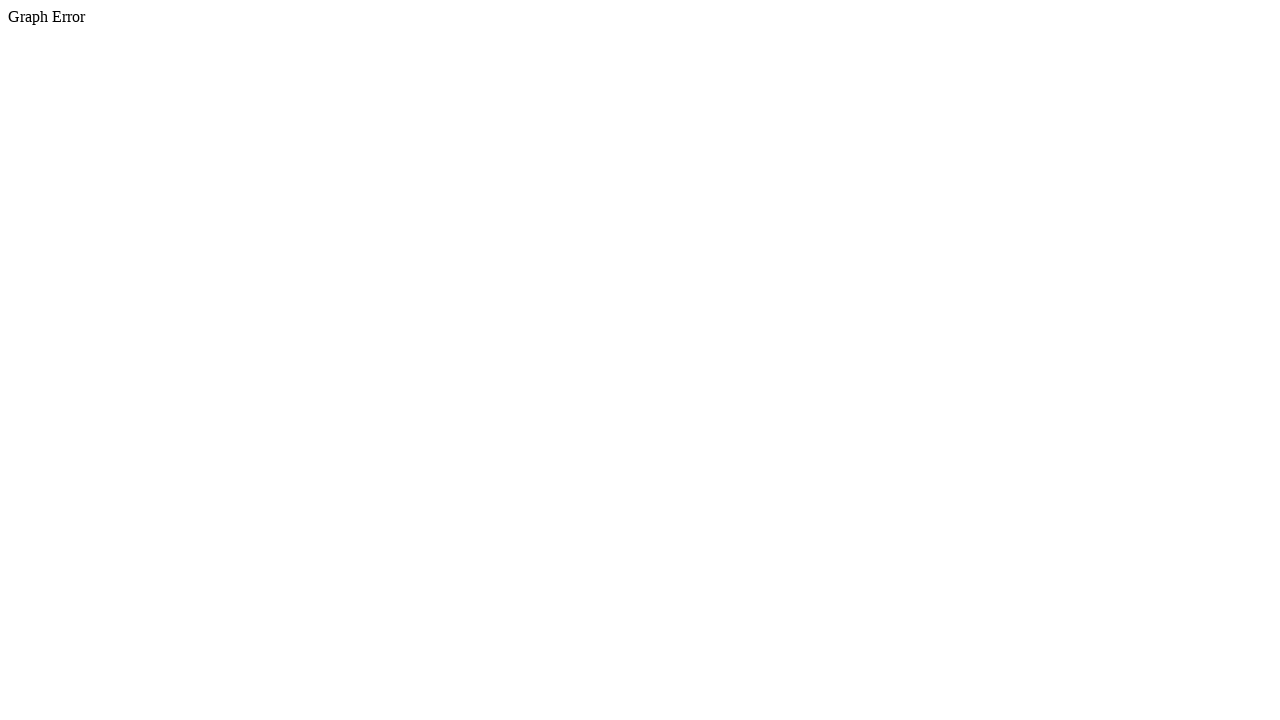

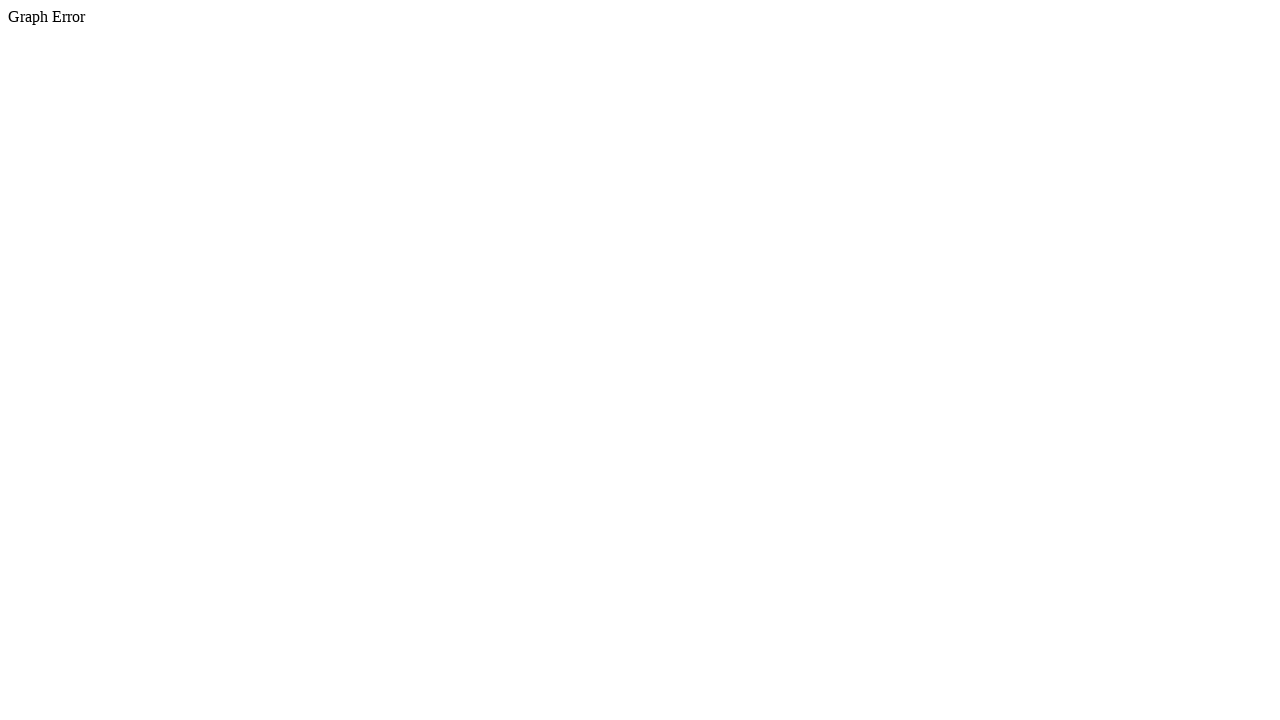